Tests Hacker News newest page by validating the page title contains "Hacker News", verifying articles are displayed, and clicking the "More" link to load additional articles.

Starting URL: https://news.ycombinator.com/newest

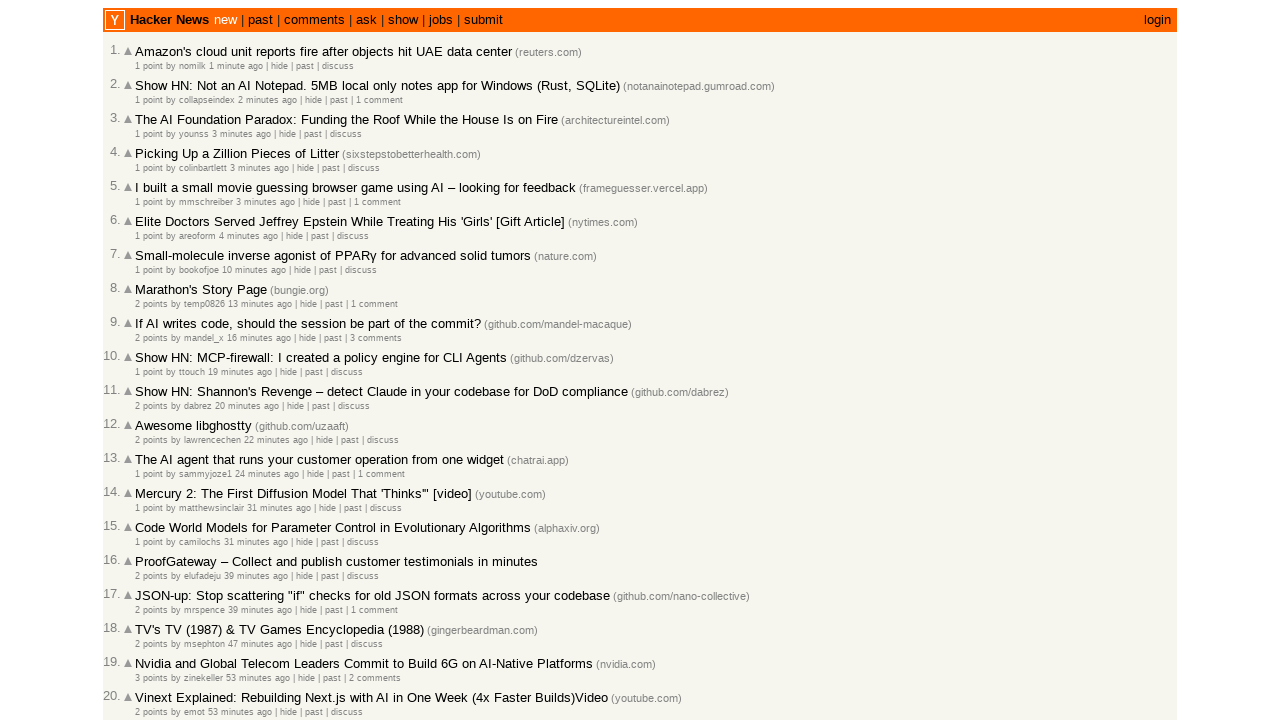

Retrieved page title
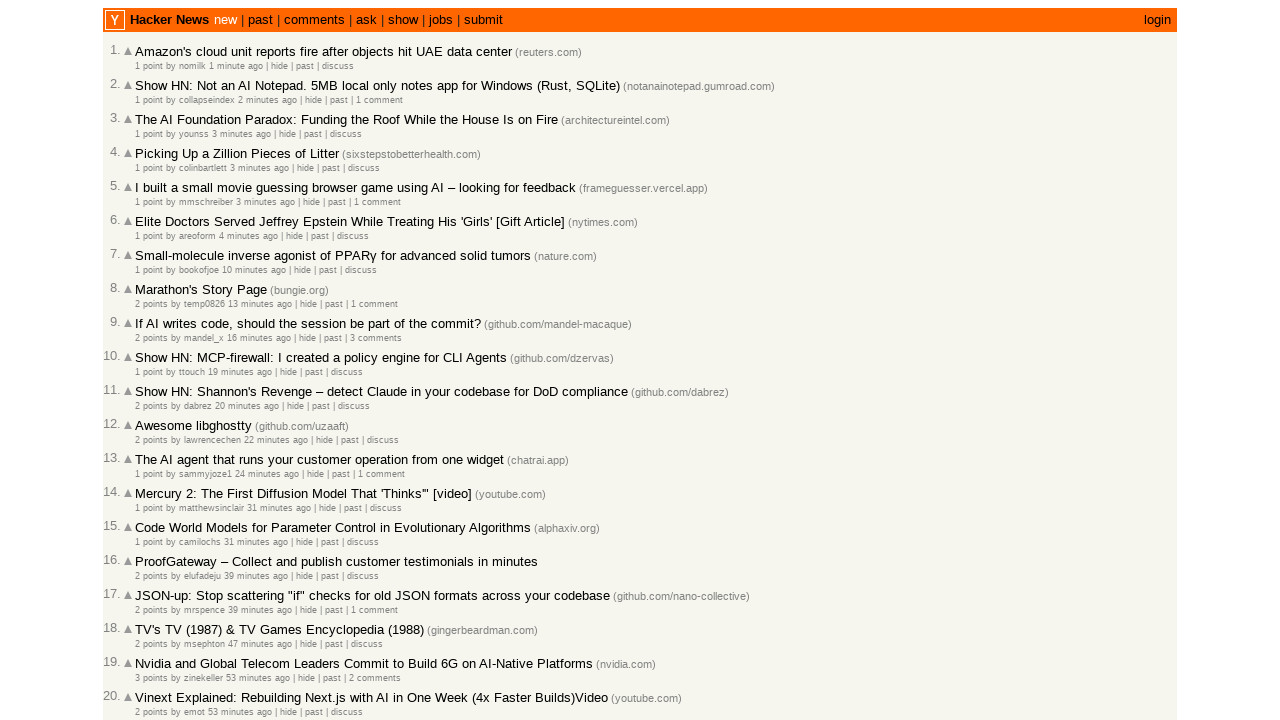

Verified page title contains 'Hacker News'
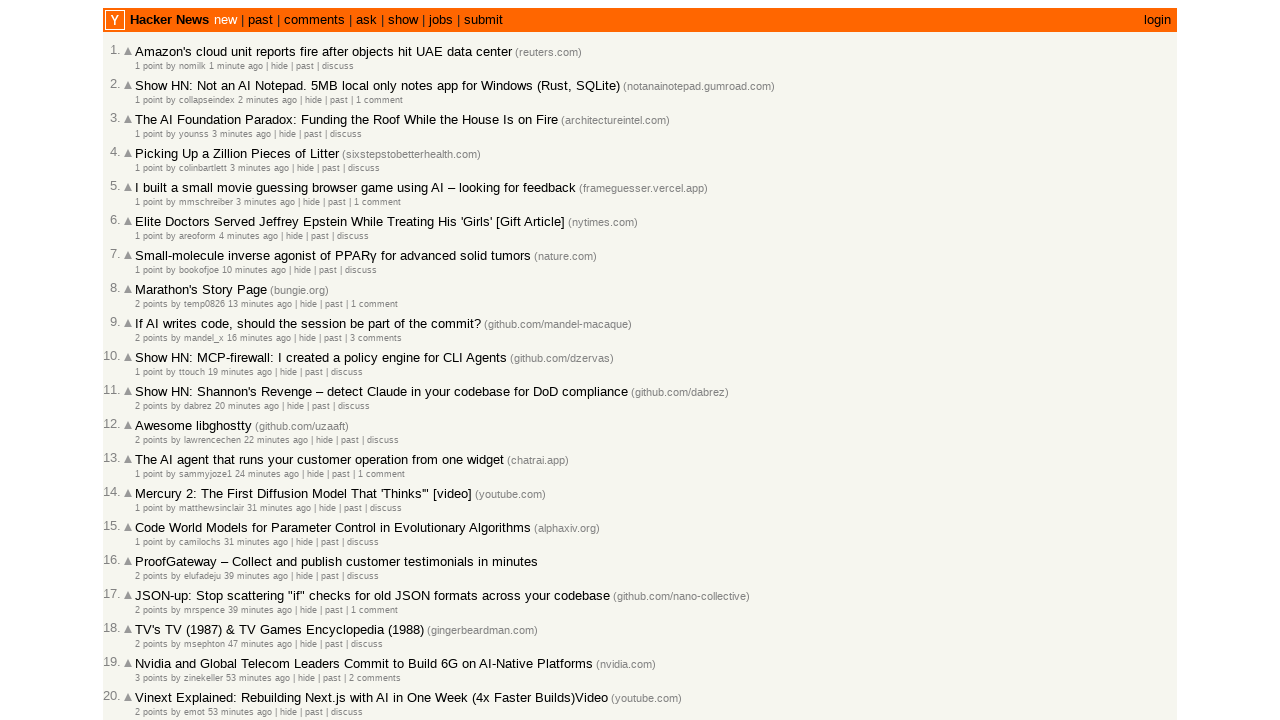

Waited for articles to load (athing selector)
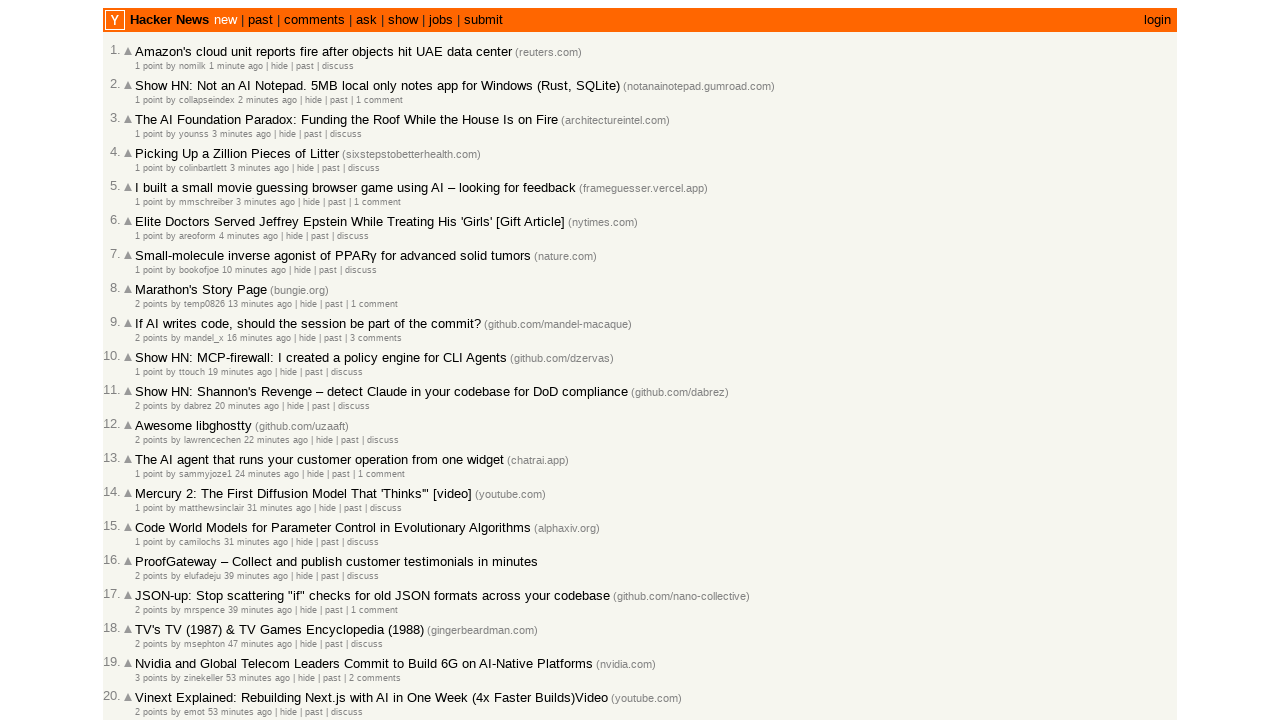

Verified article title elements are displayed
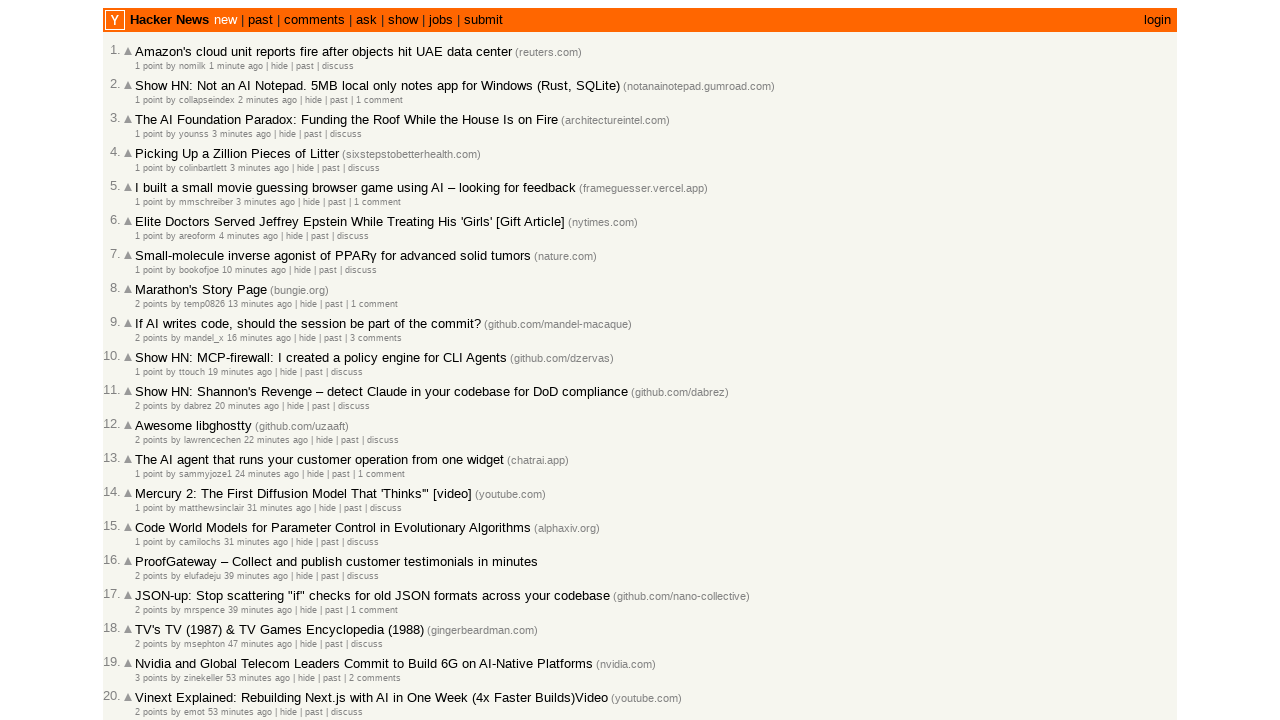

Clicked the 'More' link to load additional articles at (149, 616) on .morelink
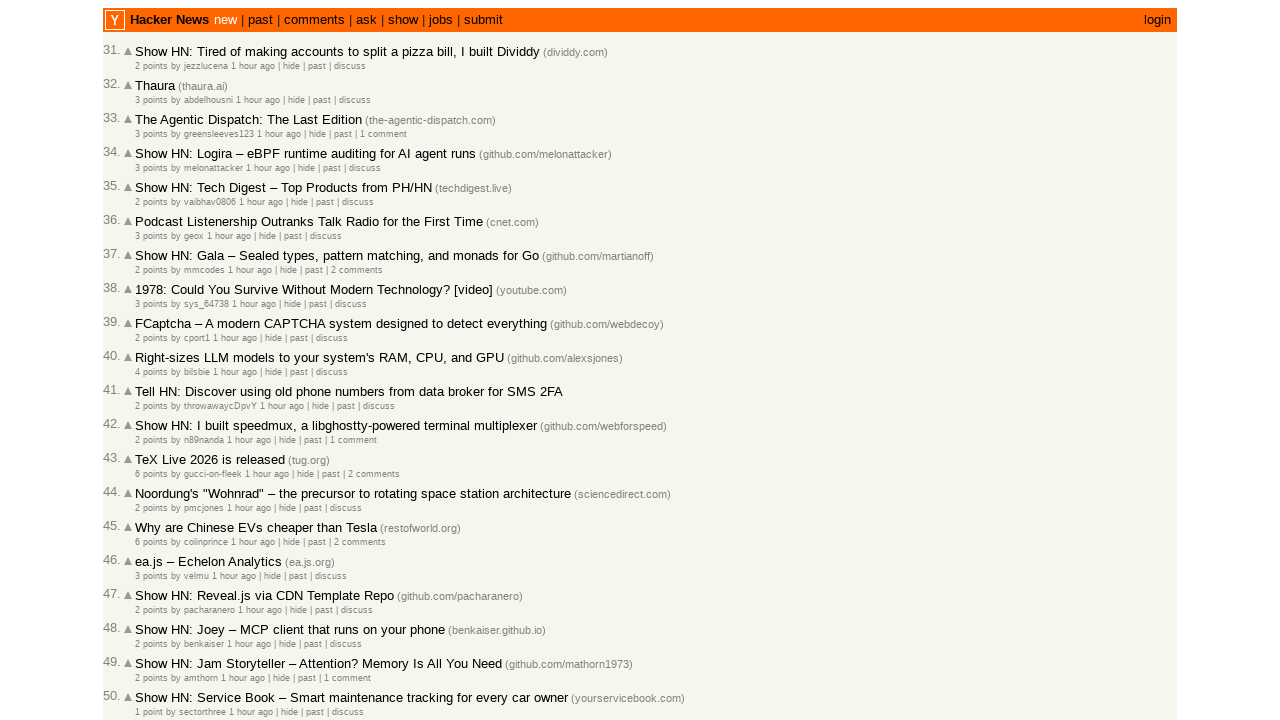

Waited for new articles to load after first 'More' click
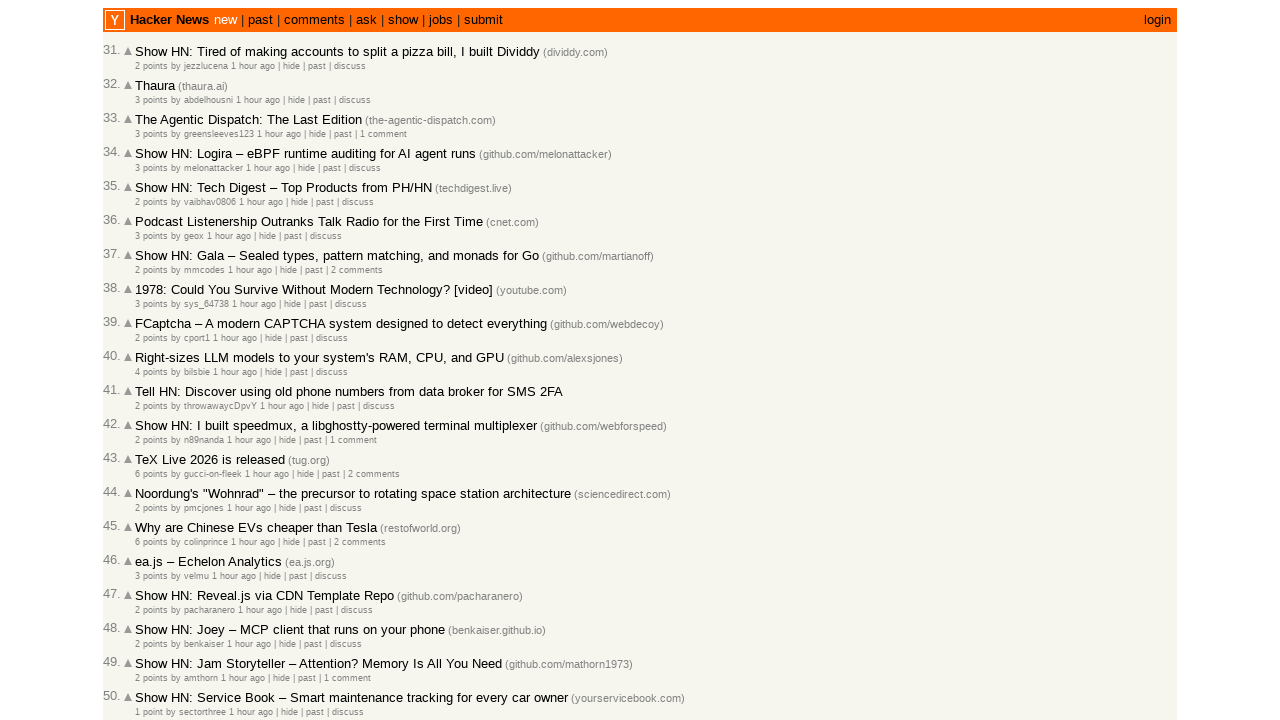

Clicked the 'More' link again to verify pagination at (149, 616) on .morelink
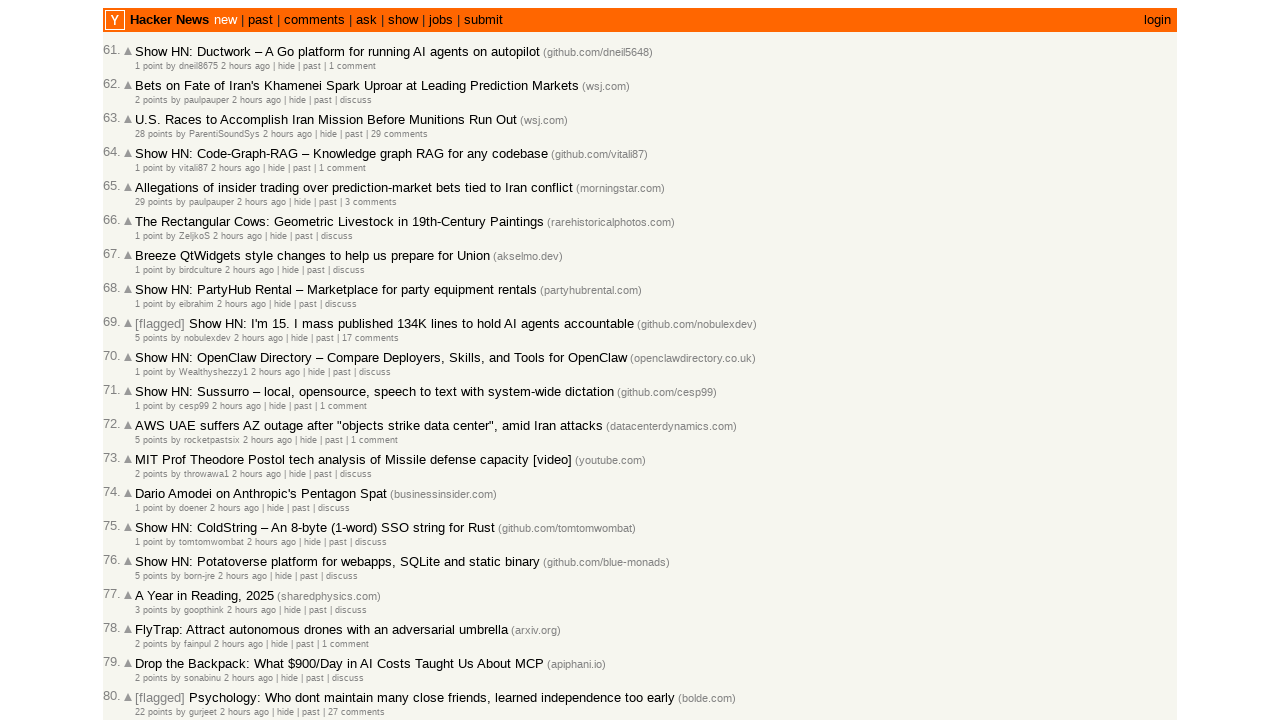

Waited for content to load after second 'More' click
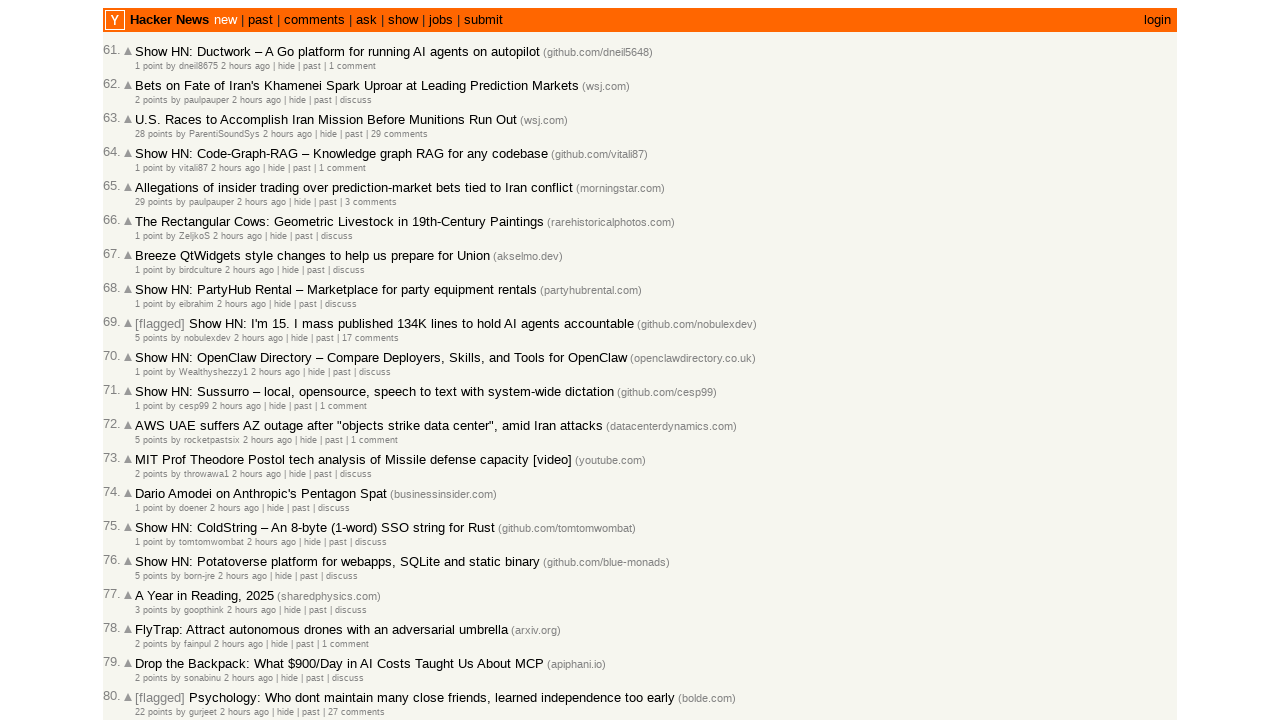

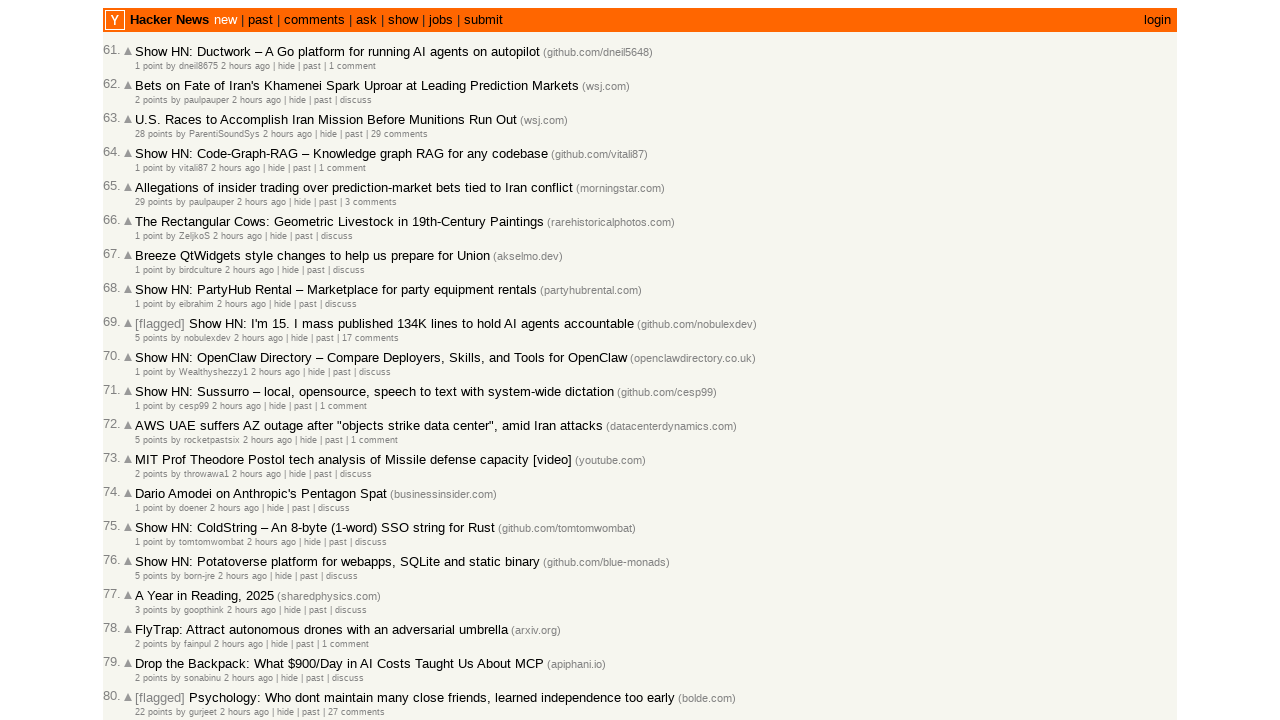